Tests opting out of A/B tests by adding an opt-out cookie before visiting the A/B test page, then navigating to verify the page shows "No A/B Test" heading.

Starting URL: http://the-internet.herokuapp.com

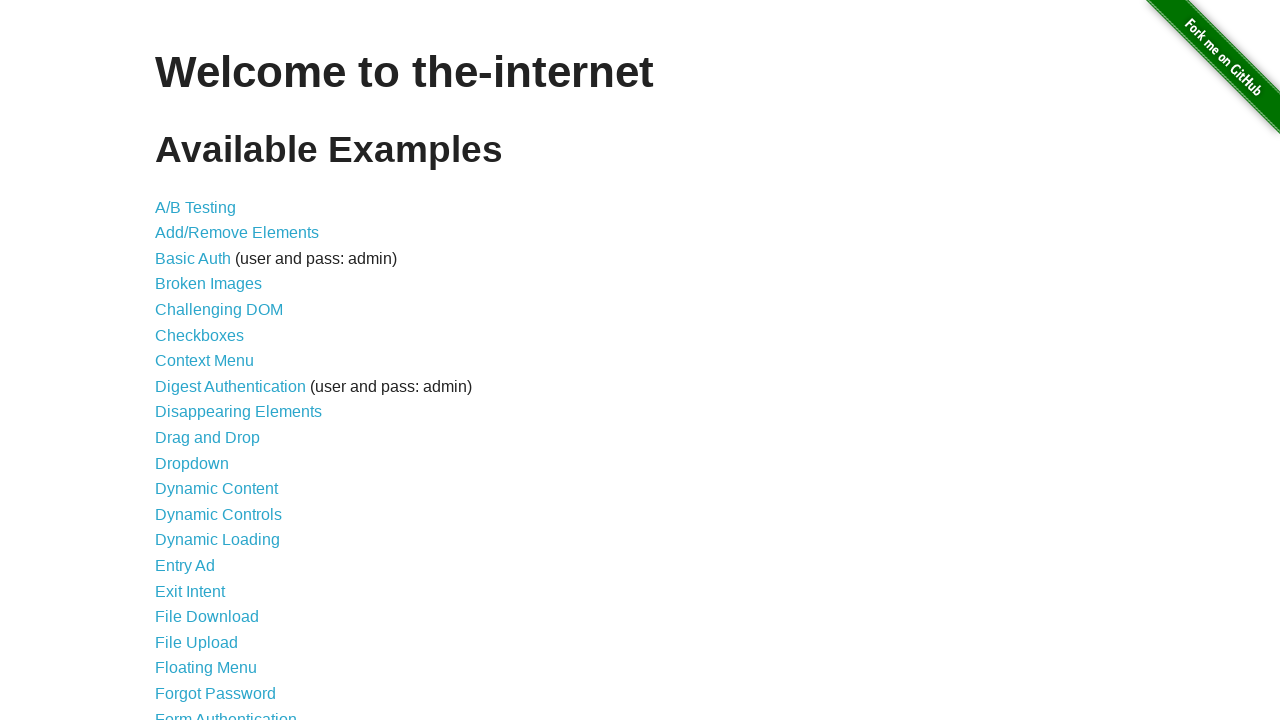

Added optimizelyOptOut cookie to opt out of A/B tests
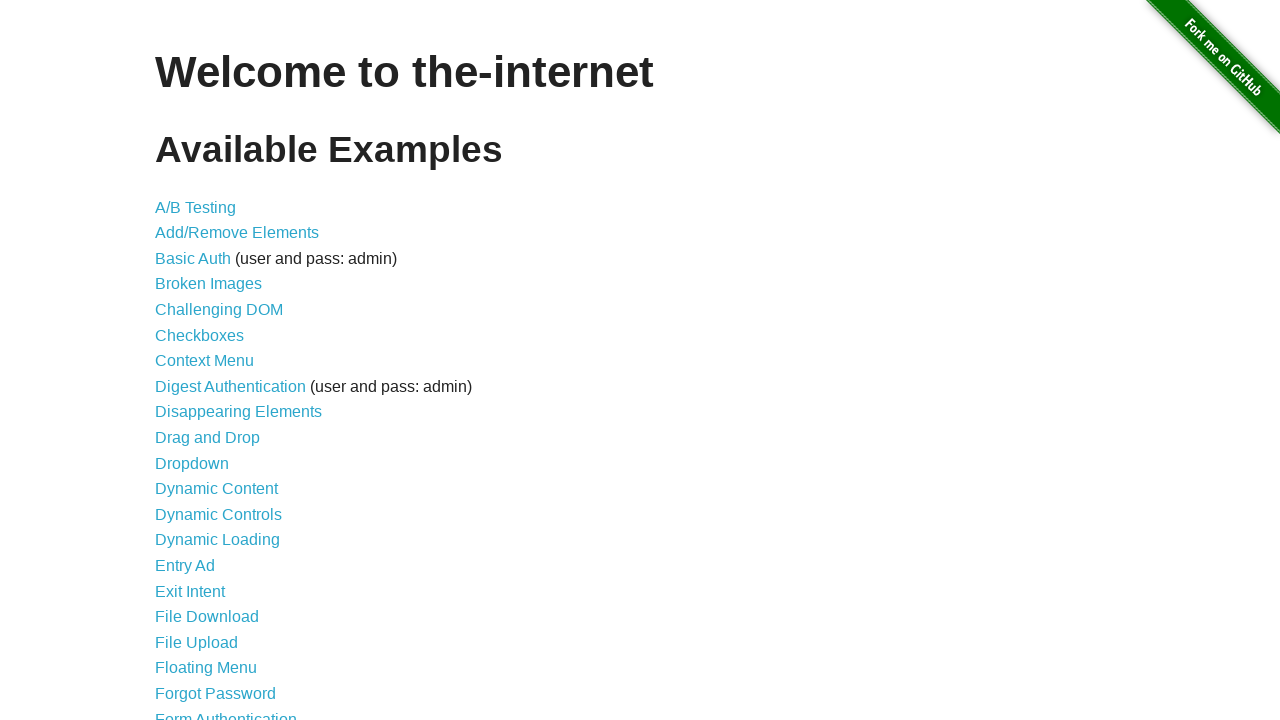

Navigated to A/B test page
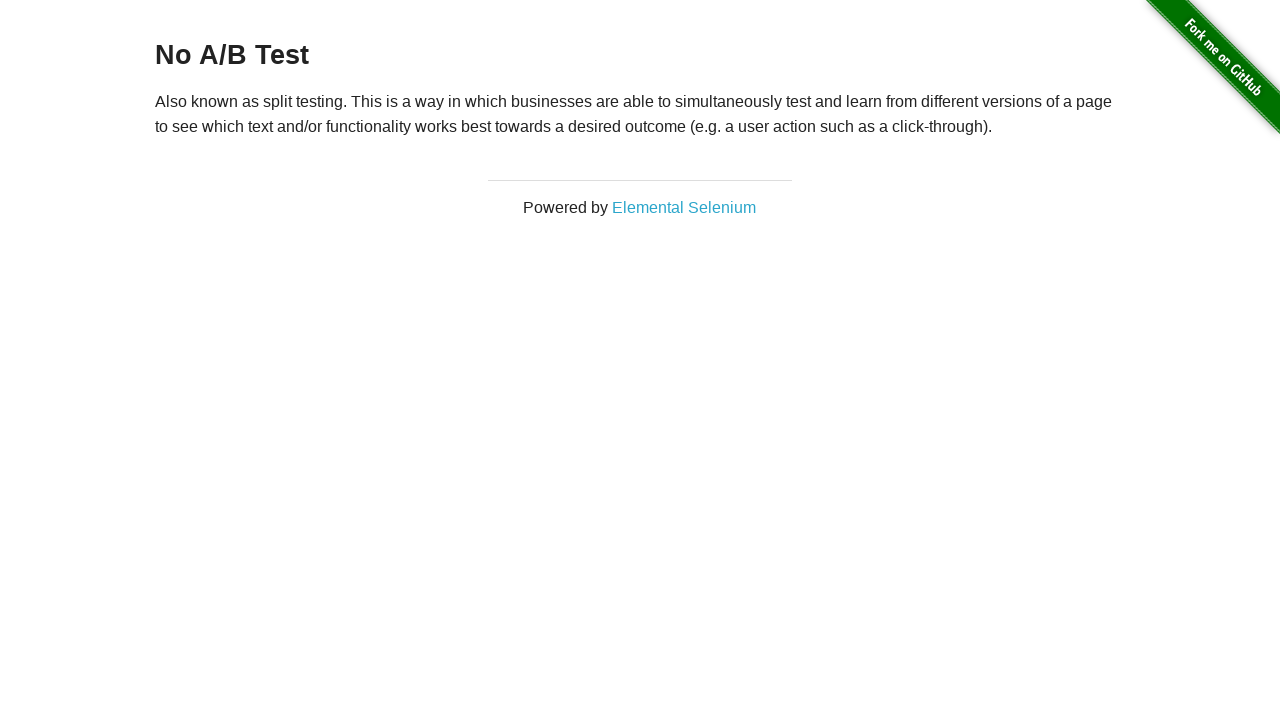

Retrieved heading text from page
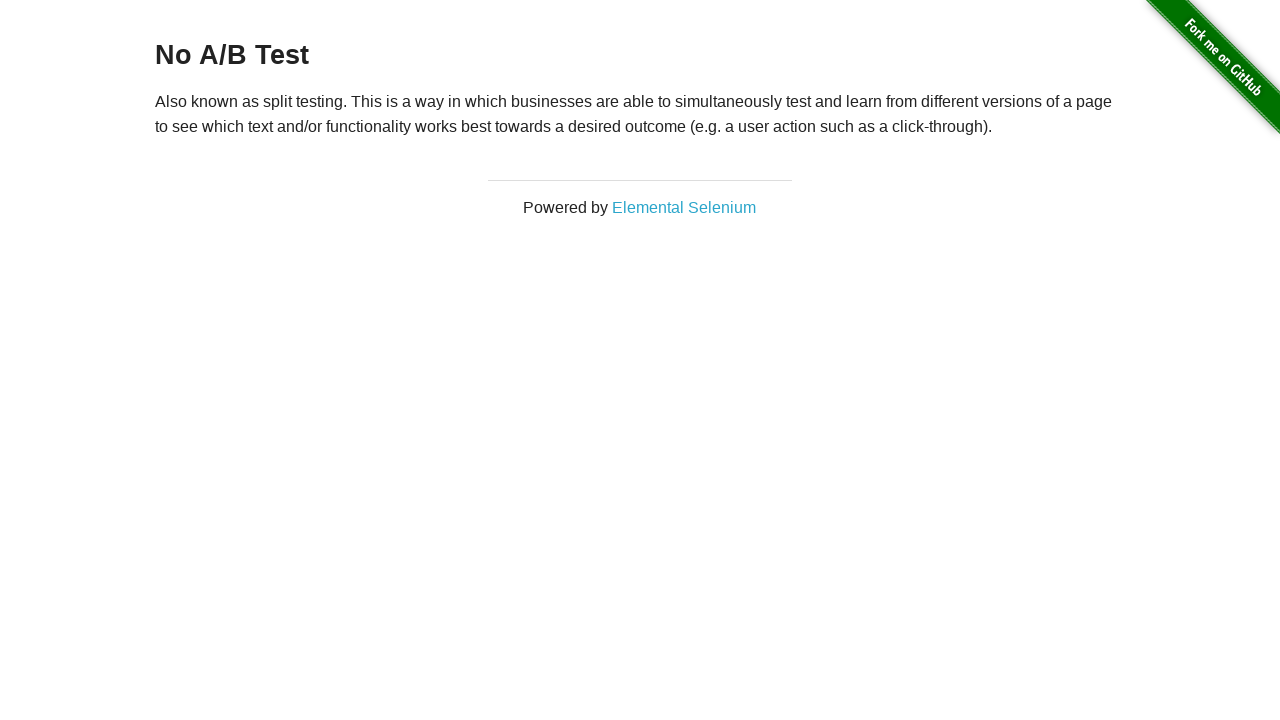

Verified heading starts with 'No A/B Test' - opt-out successful
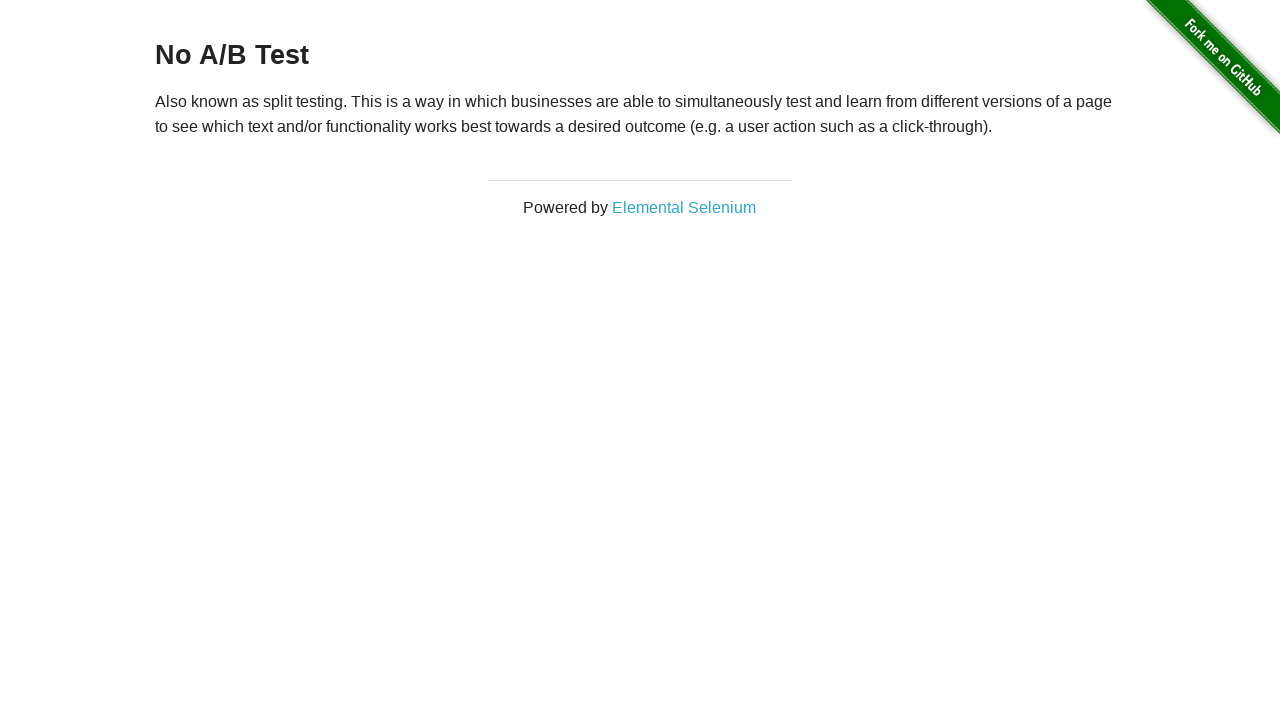

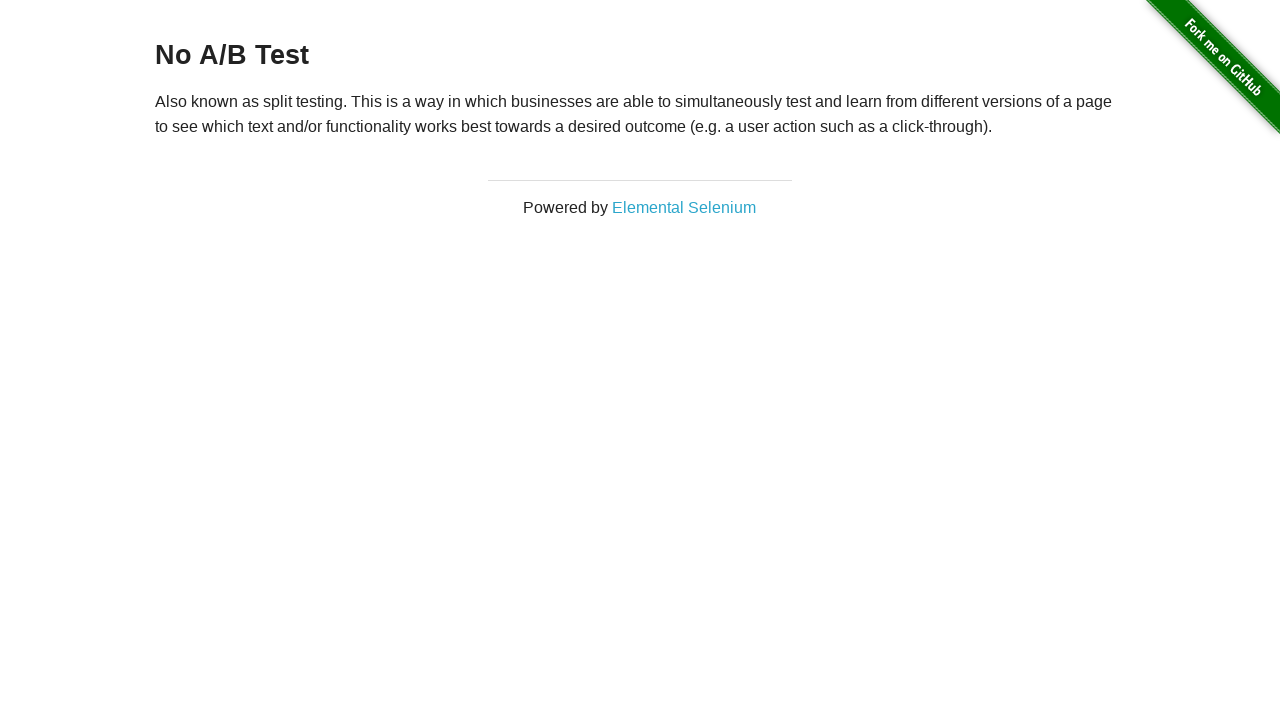